Tests form validation by submitting with an empty name field, expecting an error alert to be displayed.

Starting URL: https://sauce-form.vercel.app/

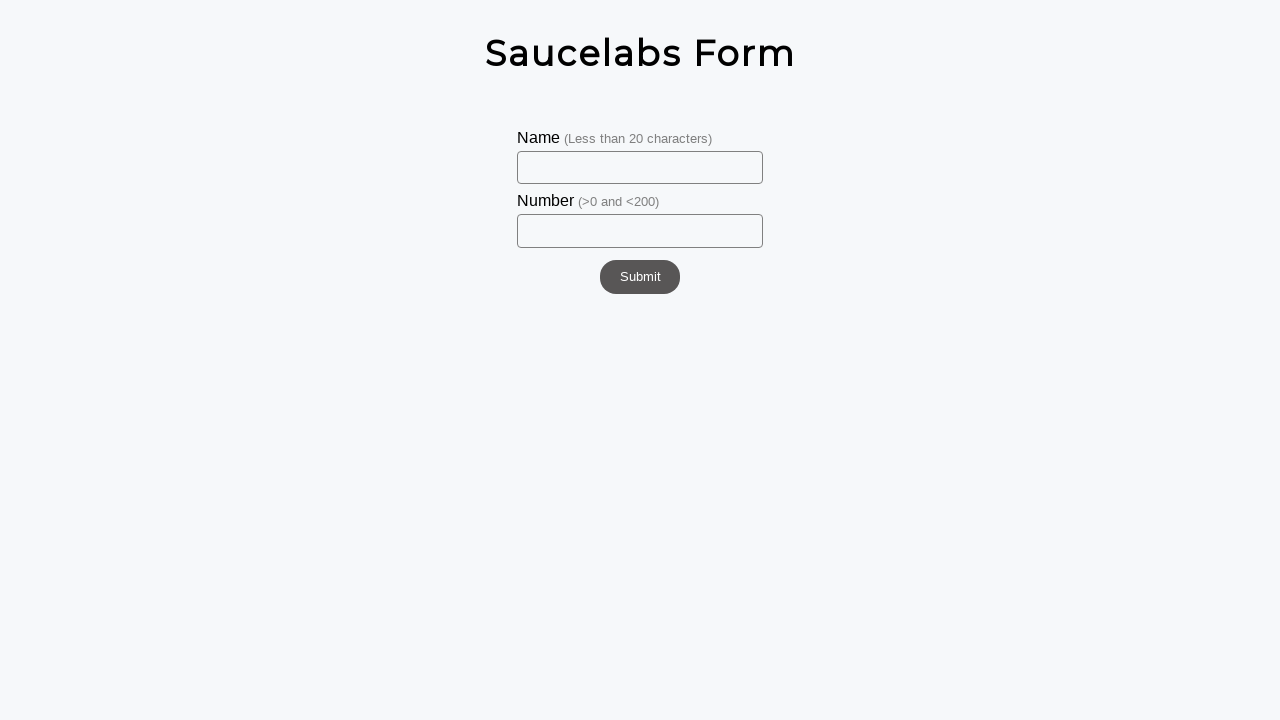

Navigated to form page at https://sauce-form.vercel.app/
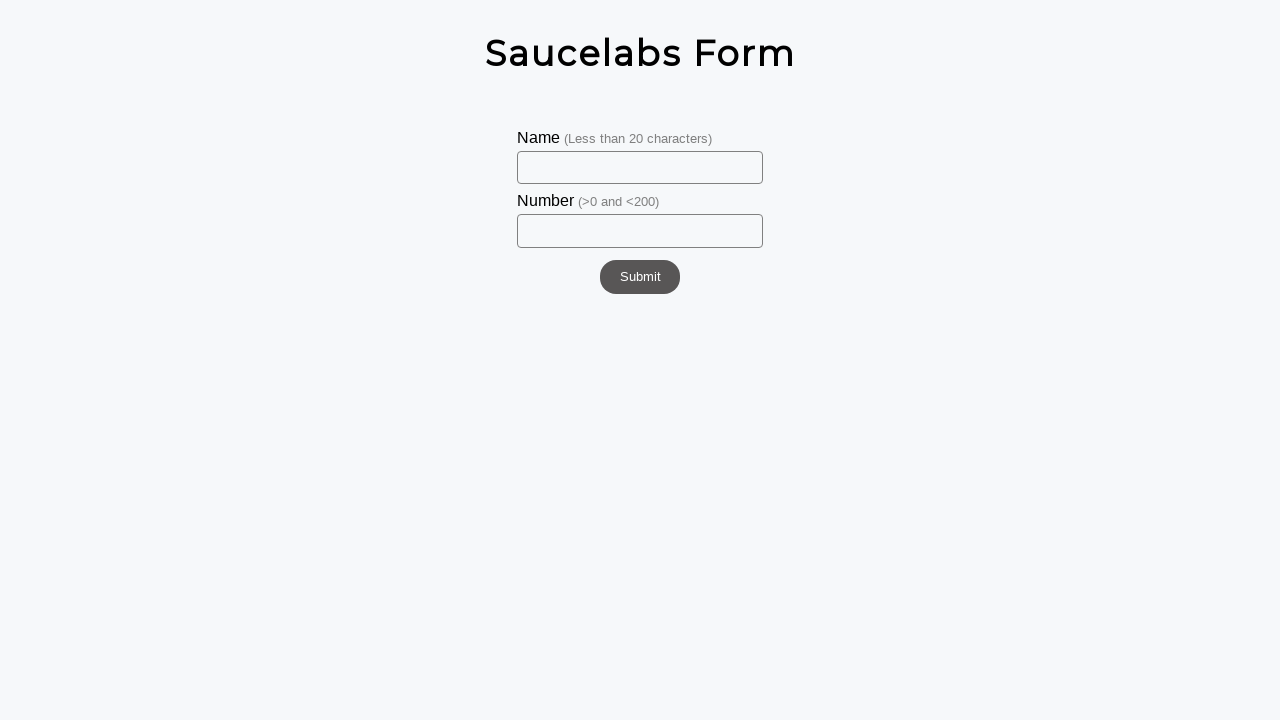

Left name field empty on #name
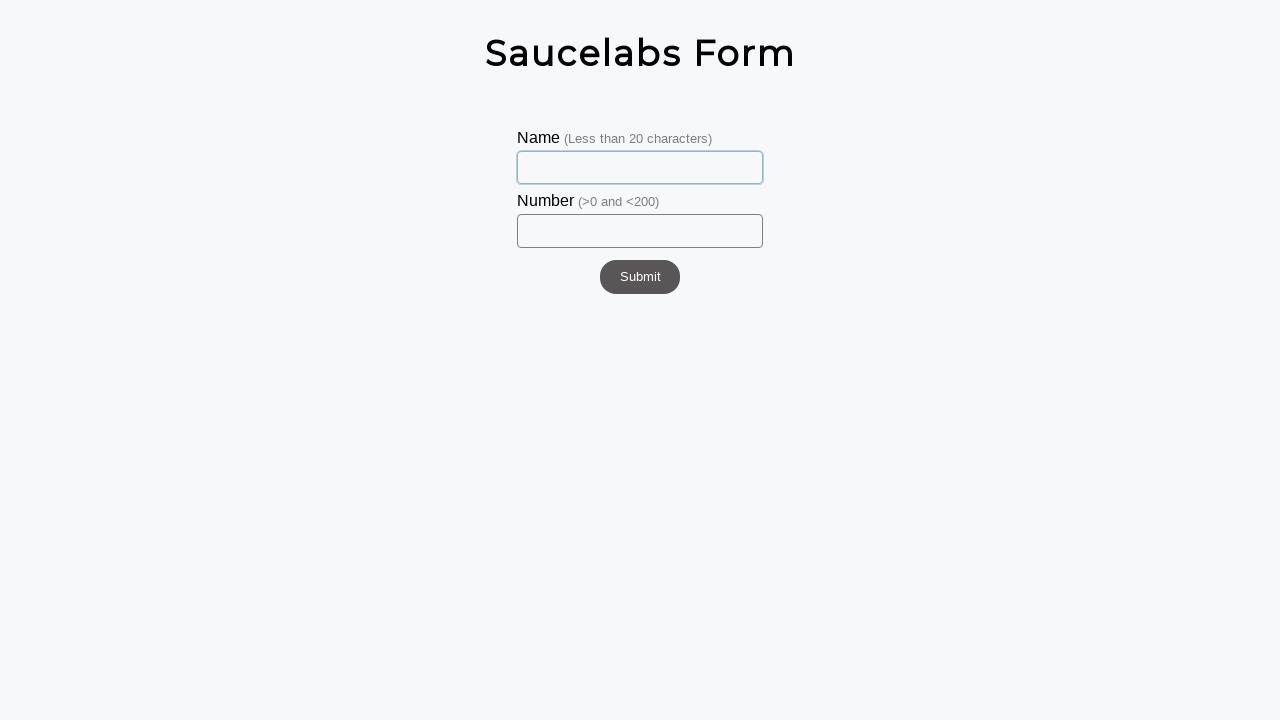

Filled number field with '20' on #number
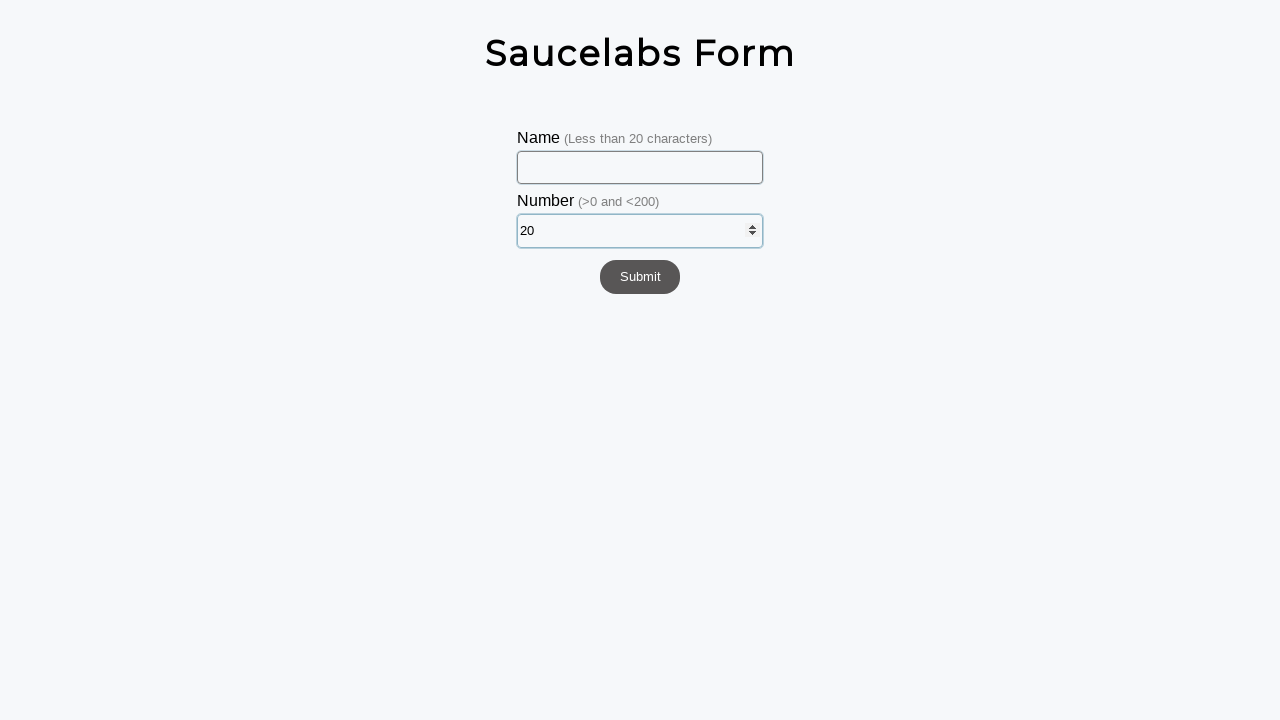

Clicked submit button at (640, 277) on #submit
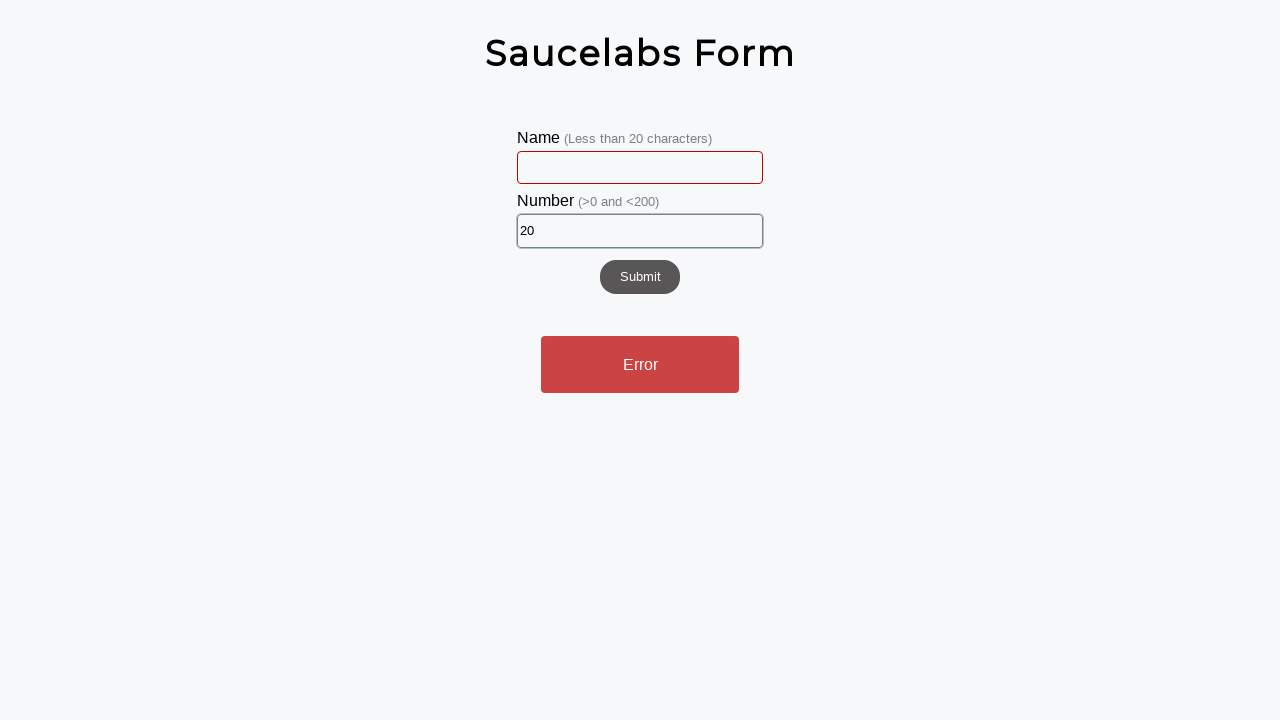

Error alert appeared on page
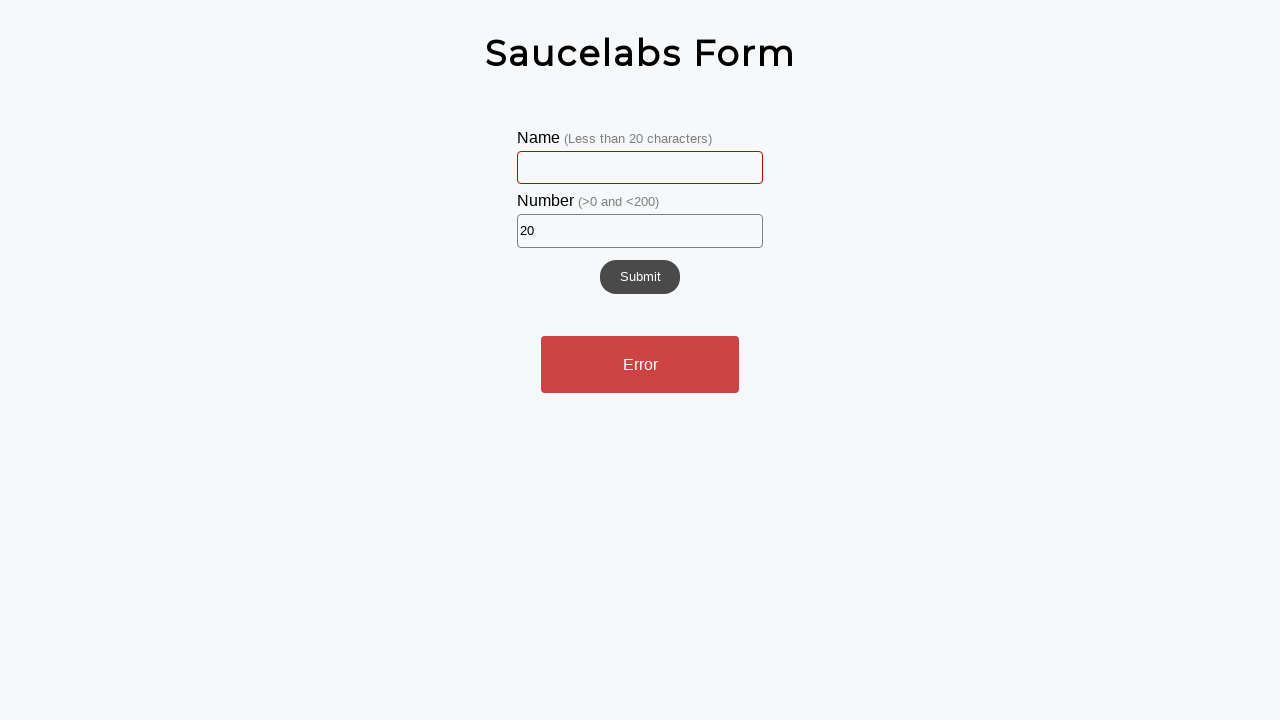

Retrieved alert text: 'Error'
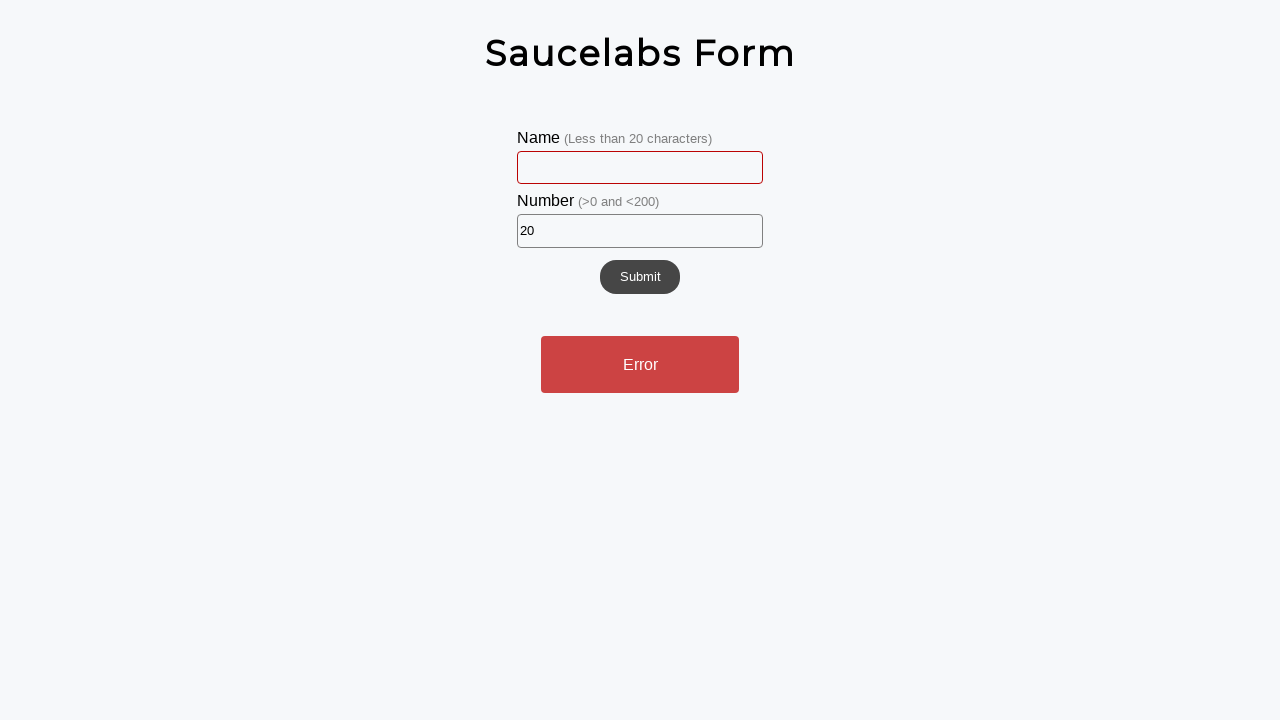

Verified alert text matches expected 'Error' message
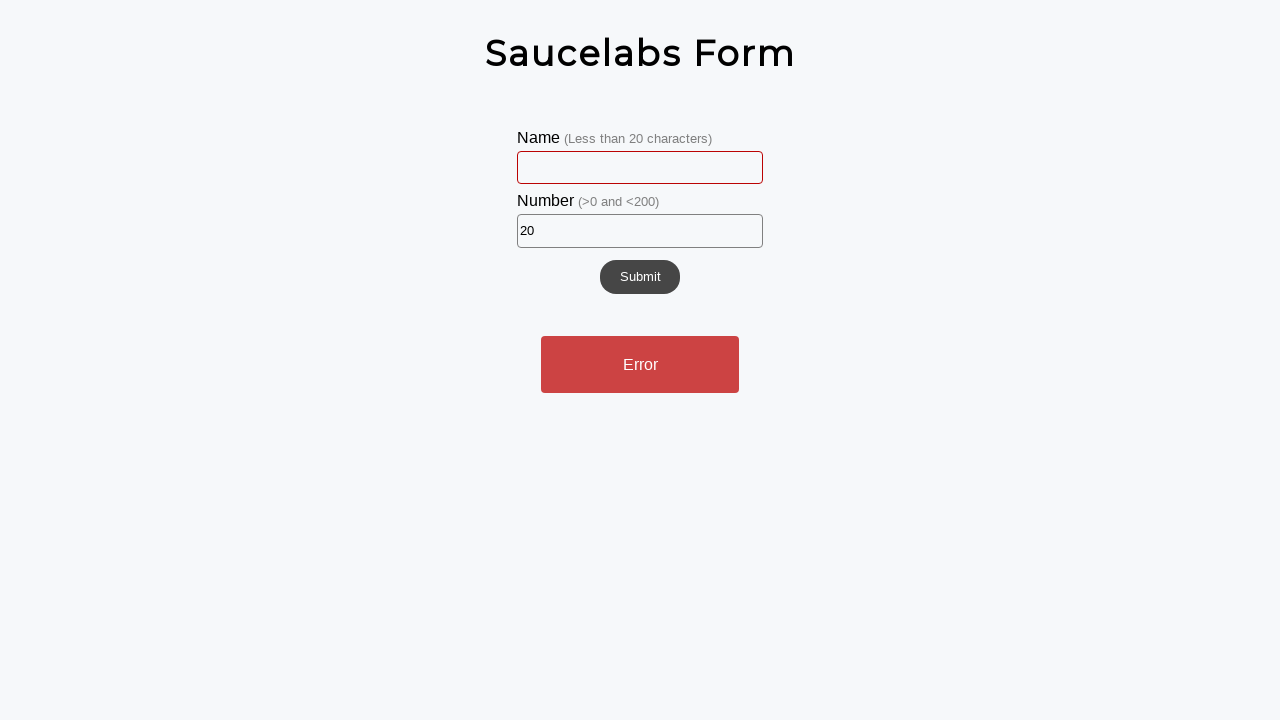

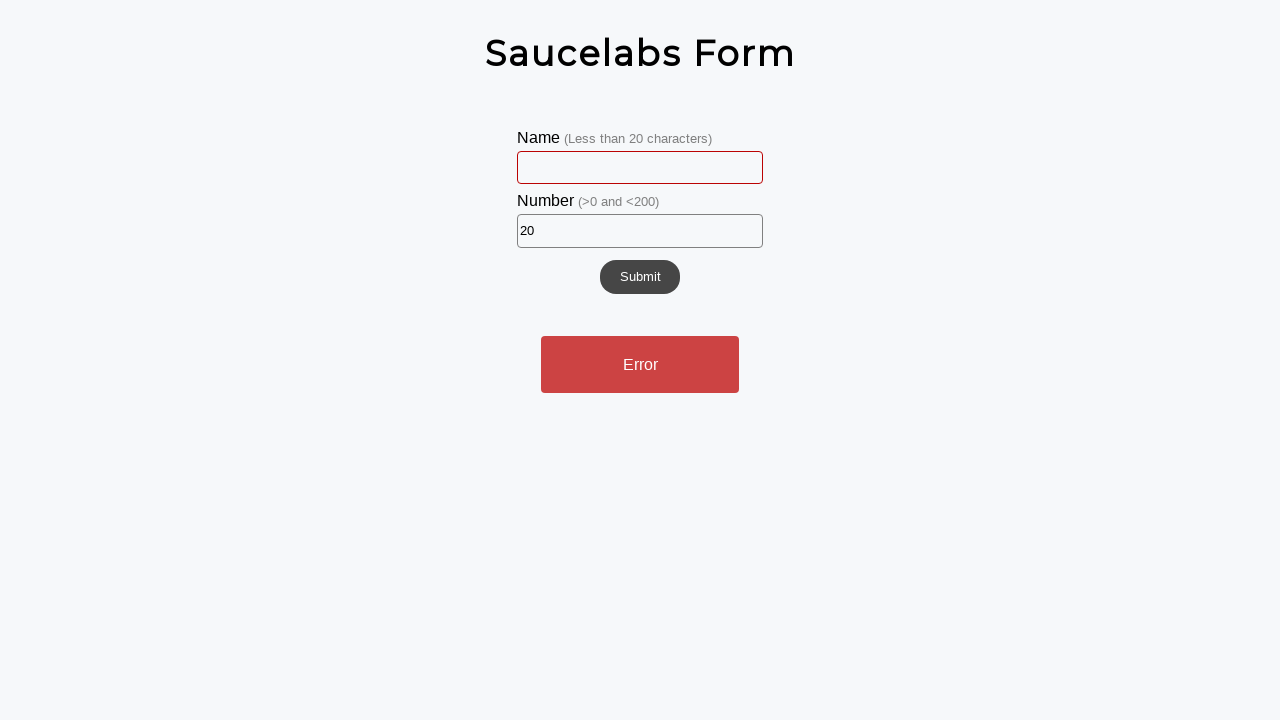